Waits for a progress bar to complete using explicit wait for visibility and verifies the completion text

Starting URL: https://seleniumui.moderntester.pl/progressbar.php

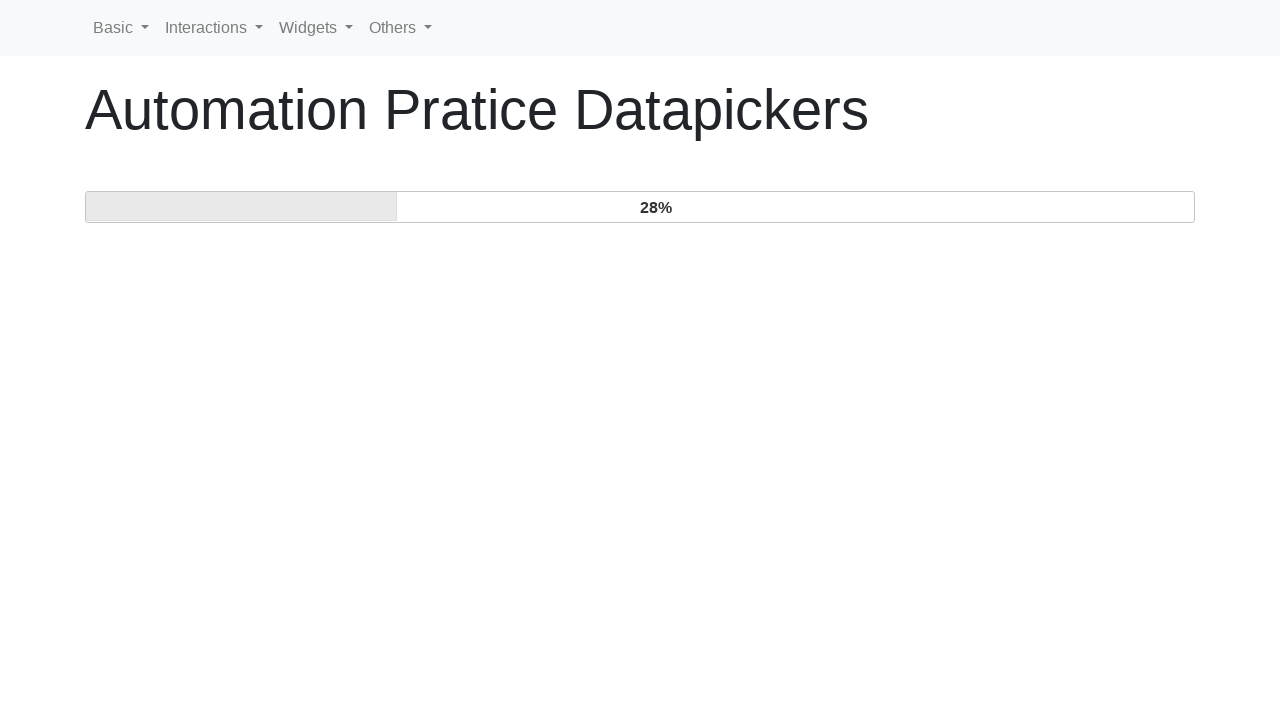

Waited for 'Complete!' text to be visible on progress bar
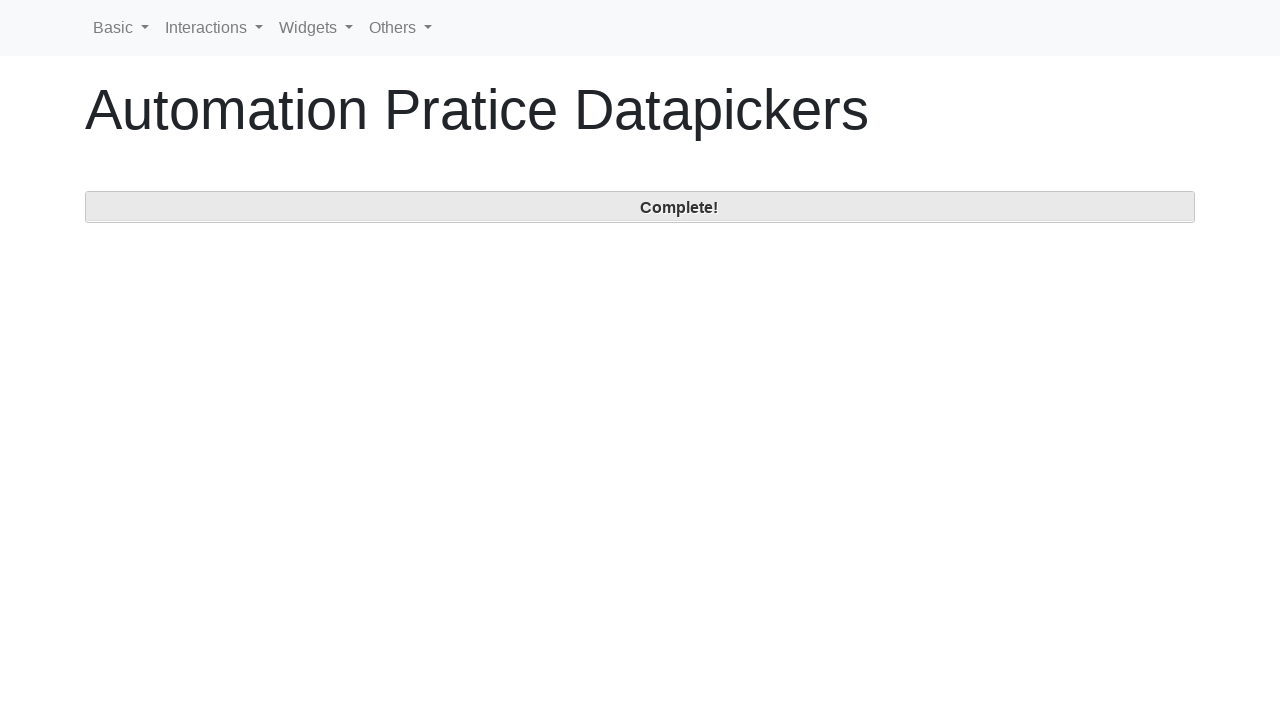

Verified progress label text content equals 'Complete!'
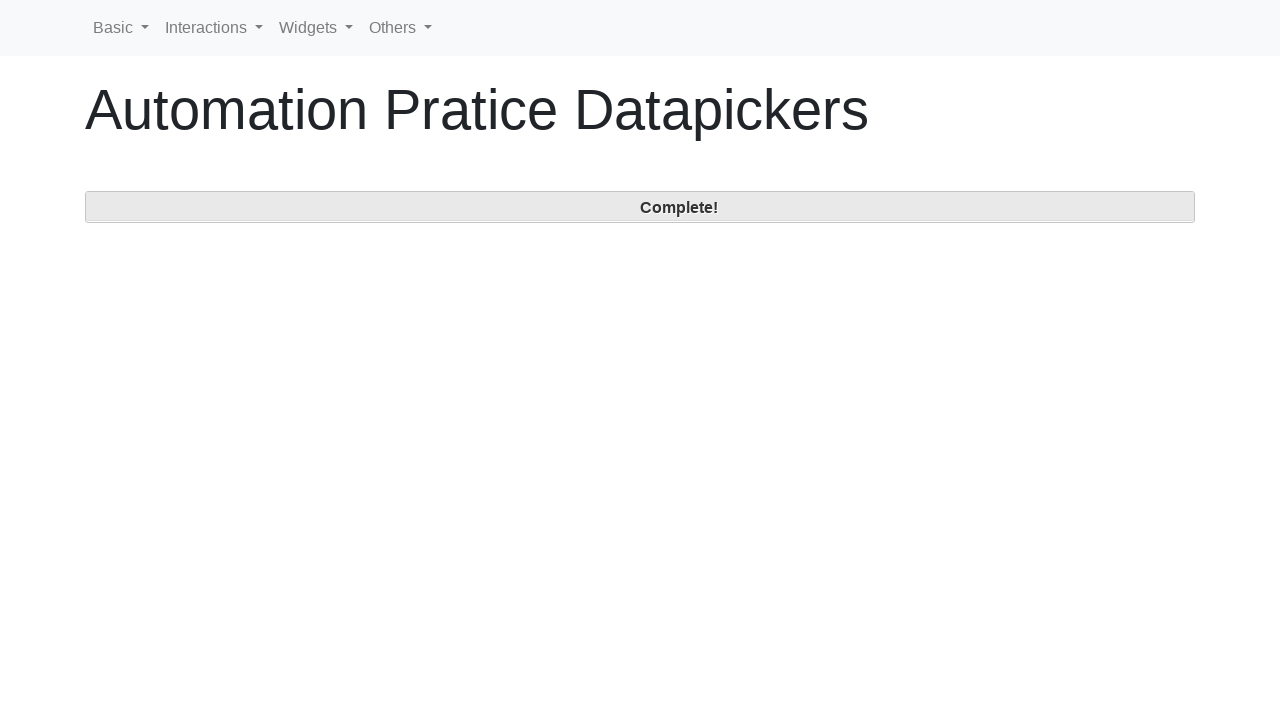

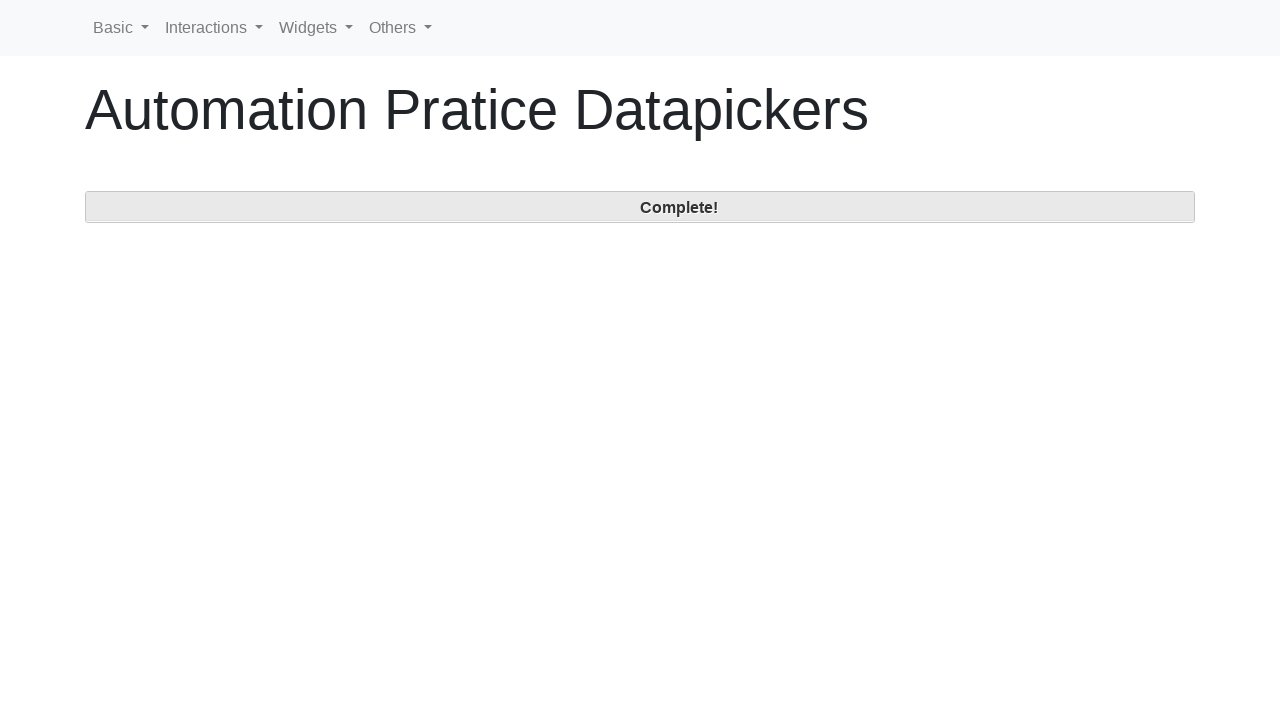